Tests the scope limitation of web elements by counting links on the entire page, in the footer section, and in the first column of the footer, then opens each link in the first column in a new tab and retrieves their titles

Starting URL: https://qaclickacademy.com/practice.php

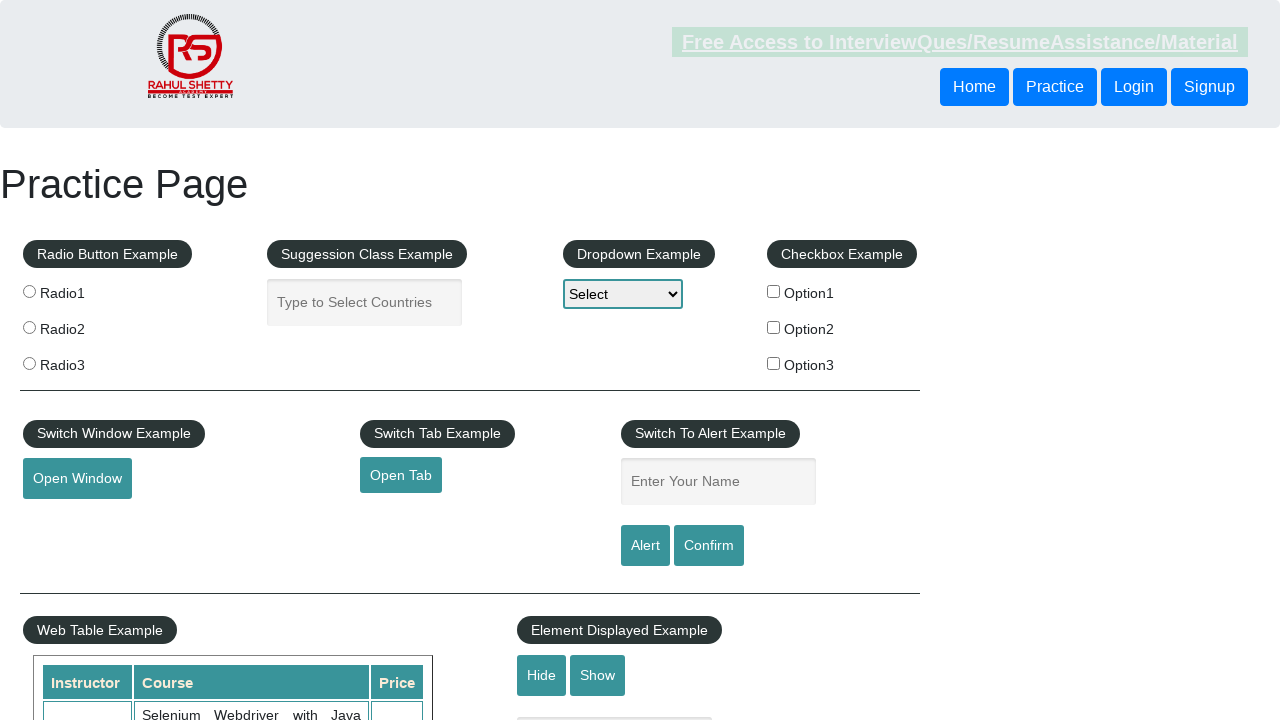

Counted total links on page: 27
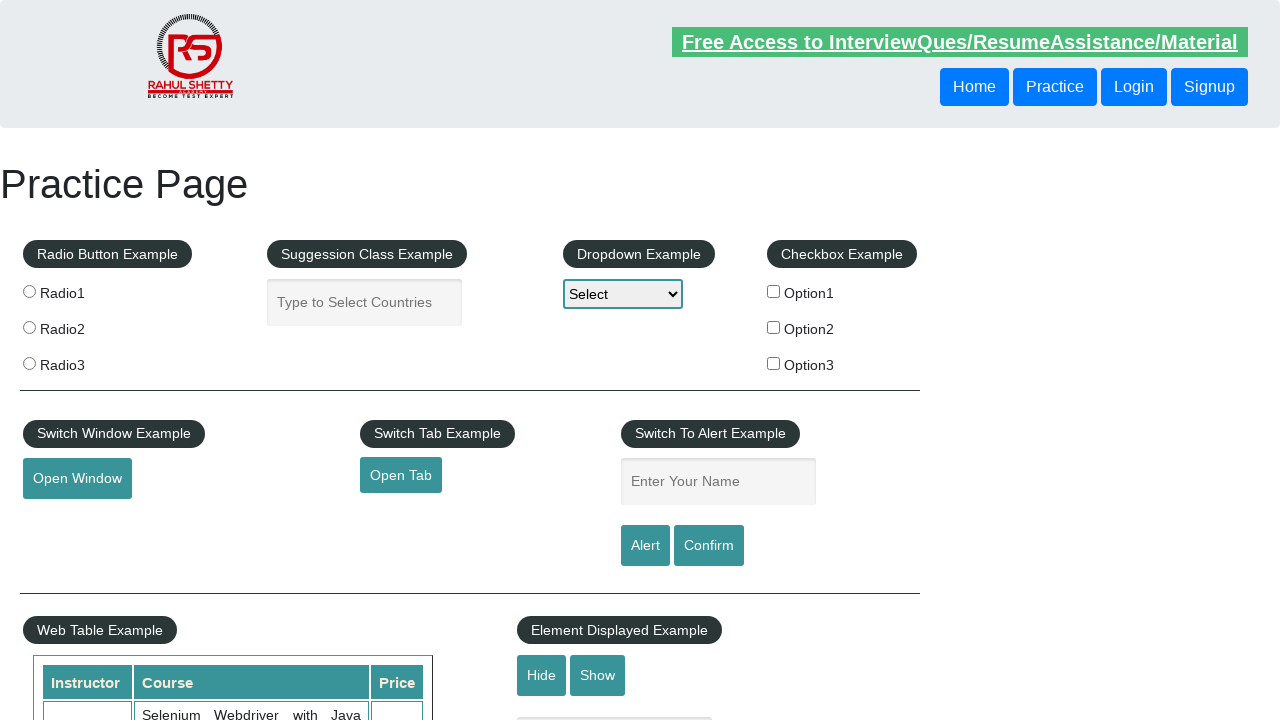

Counted links in footer section: 20
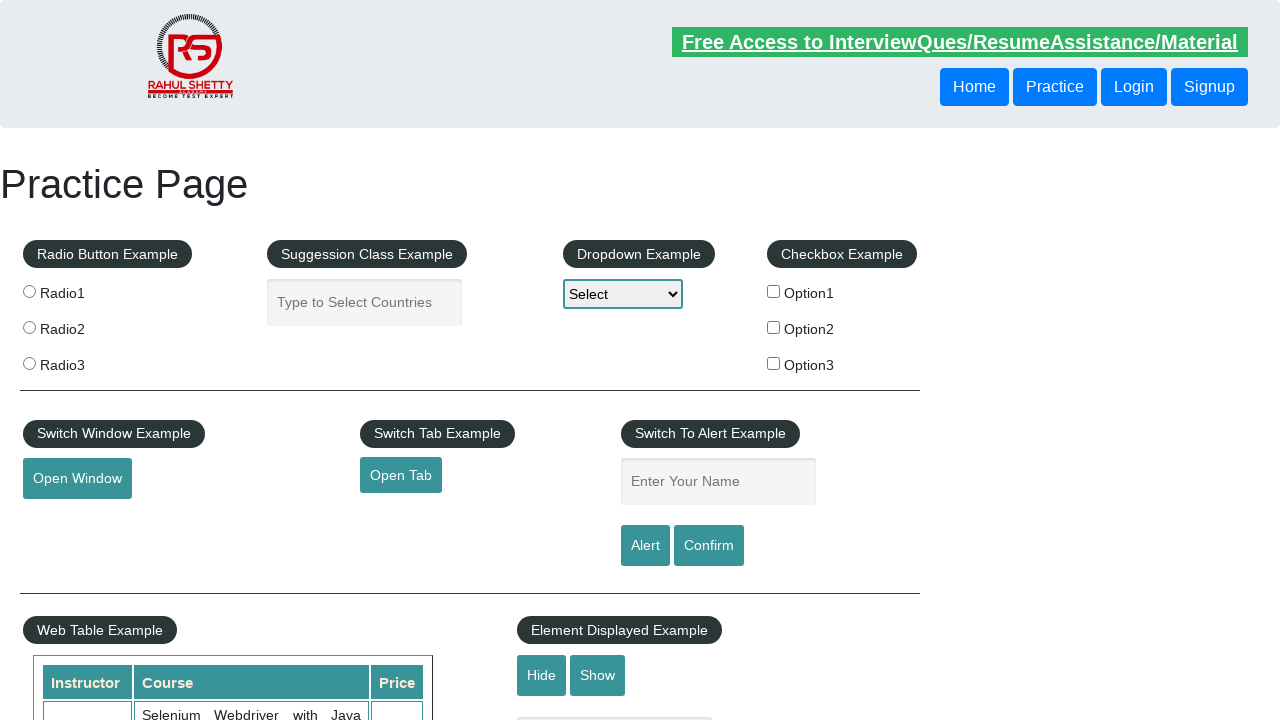

Counted links in first footer column: 5
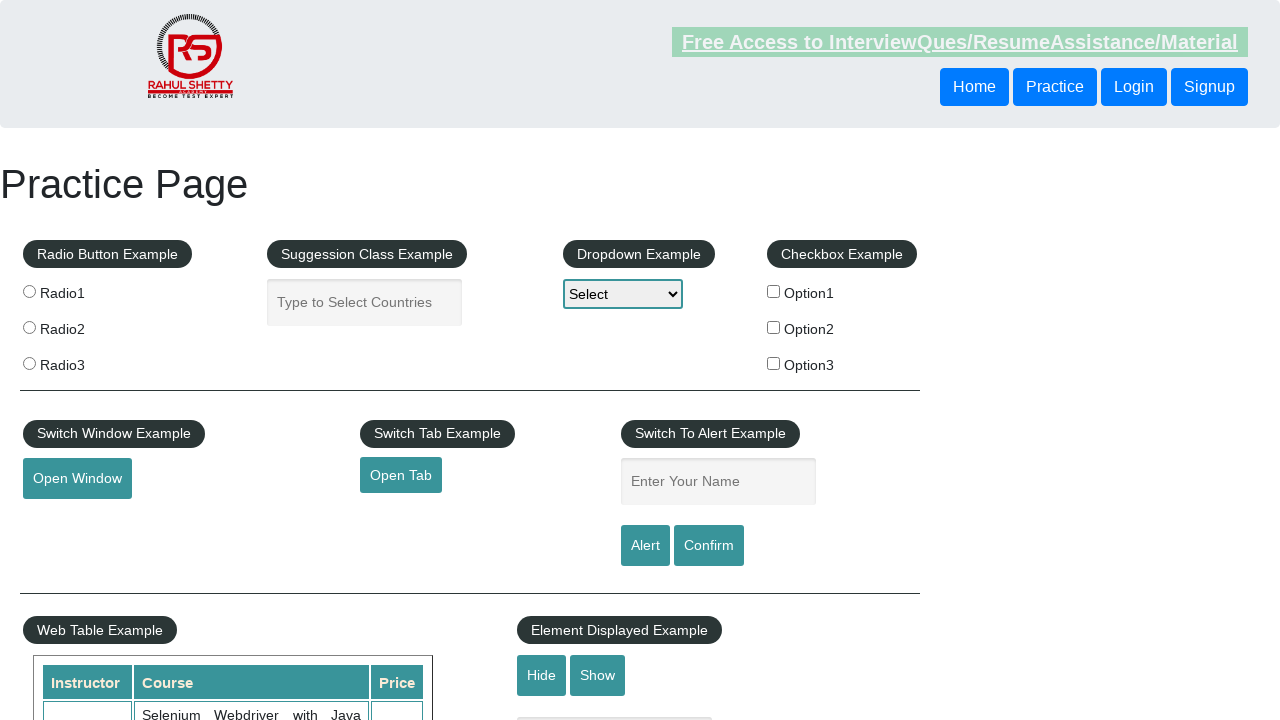

Created new tab for link at index 1
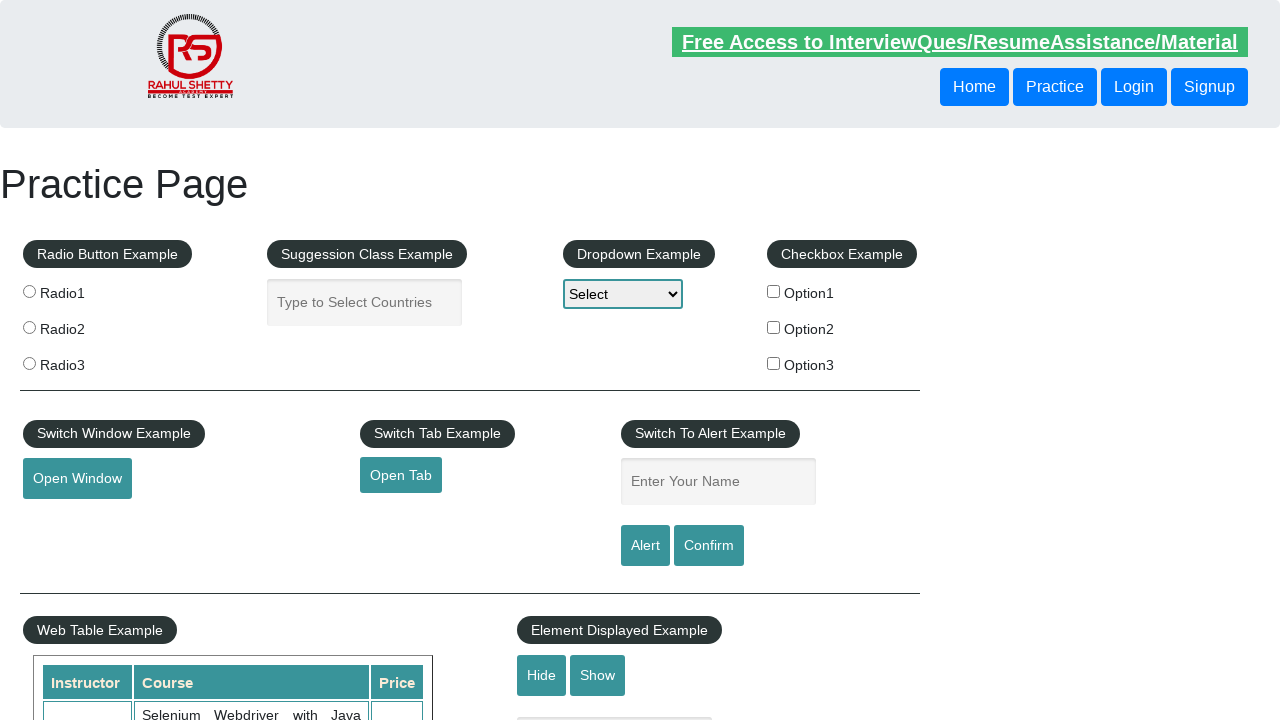

Navigated to URL: http://www.restapitutorial.com/
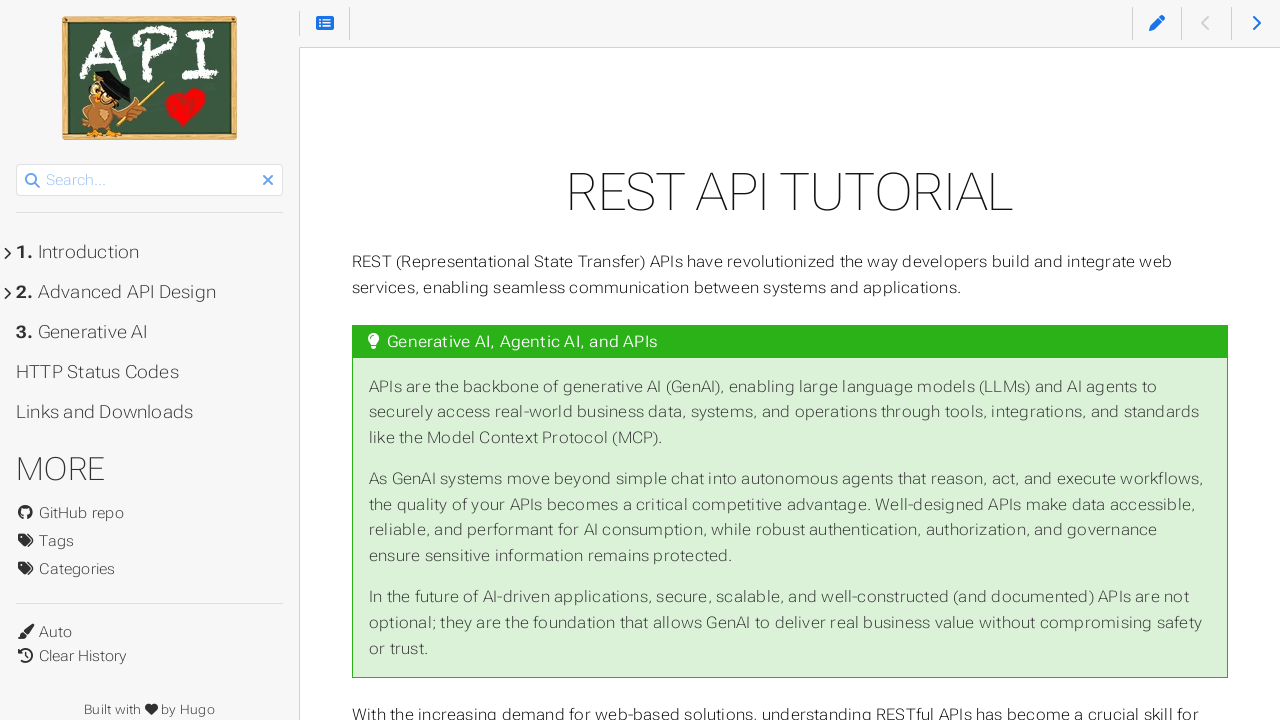

Retrieved page title: REST API Tutorial
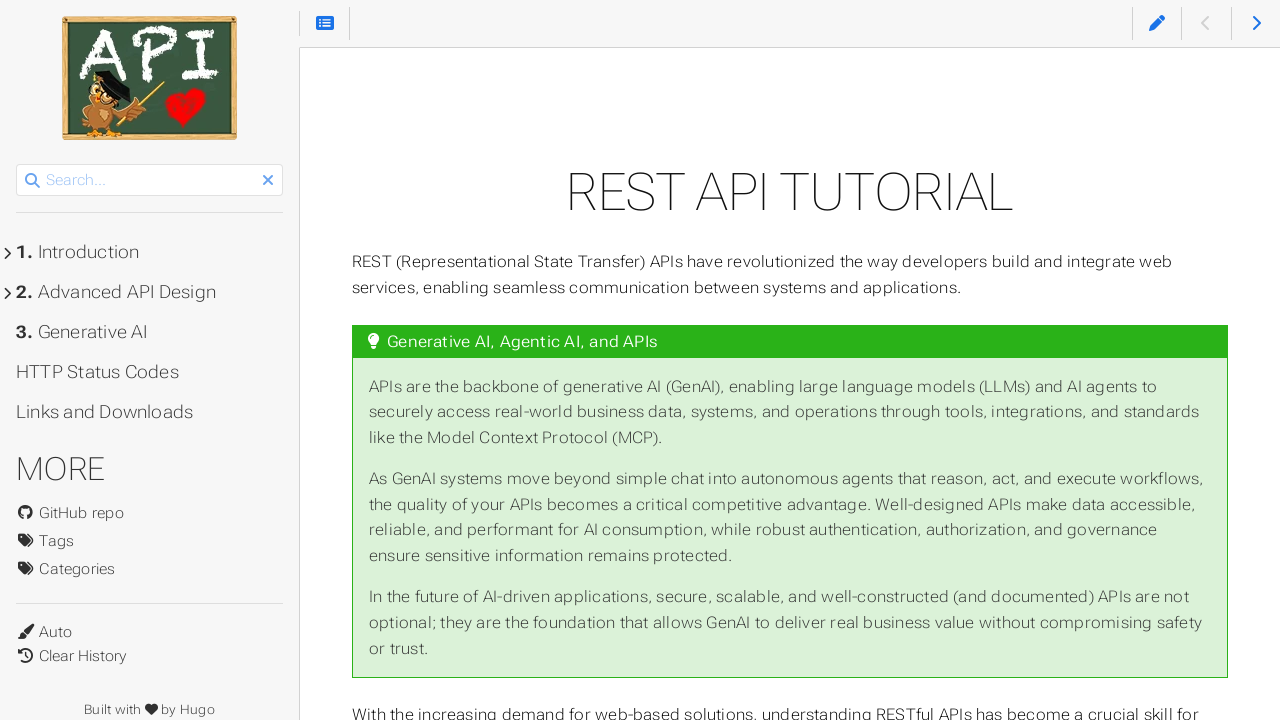

Closed tab for link at index 1
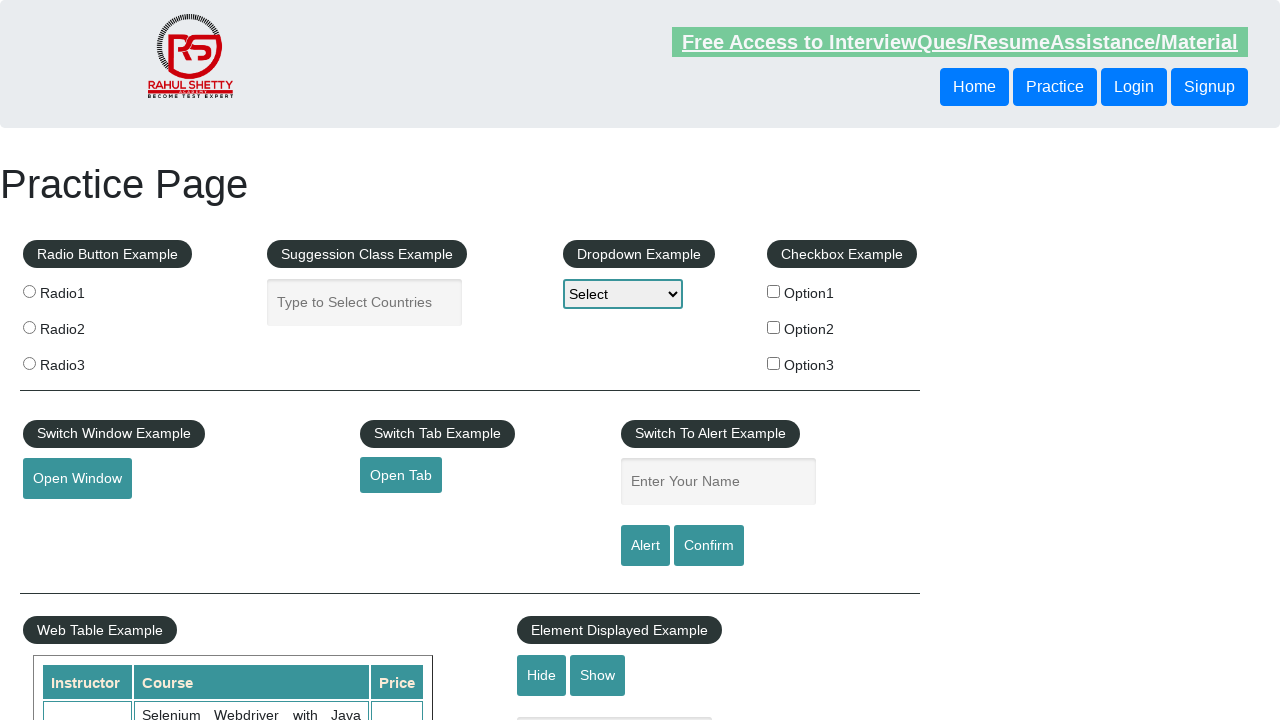

Created new tab for link at index 2
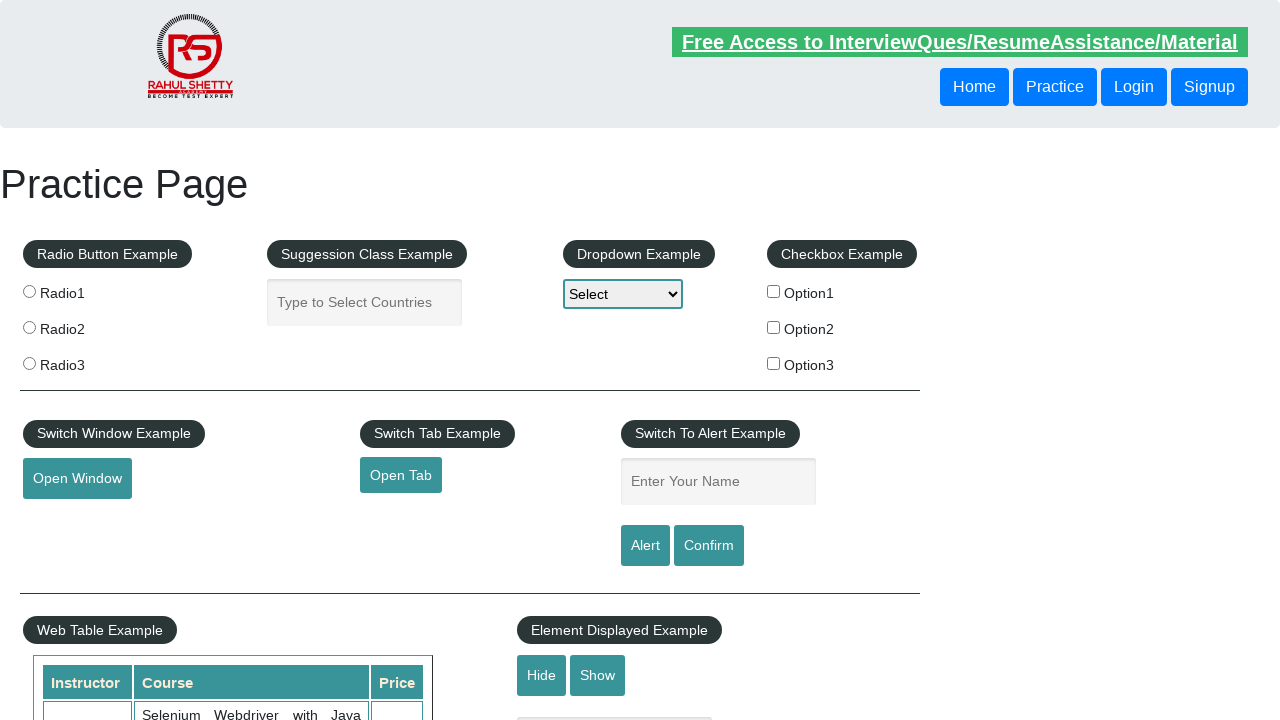

Navigated to URL: https://www.soapui.org/
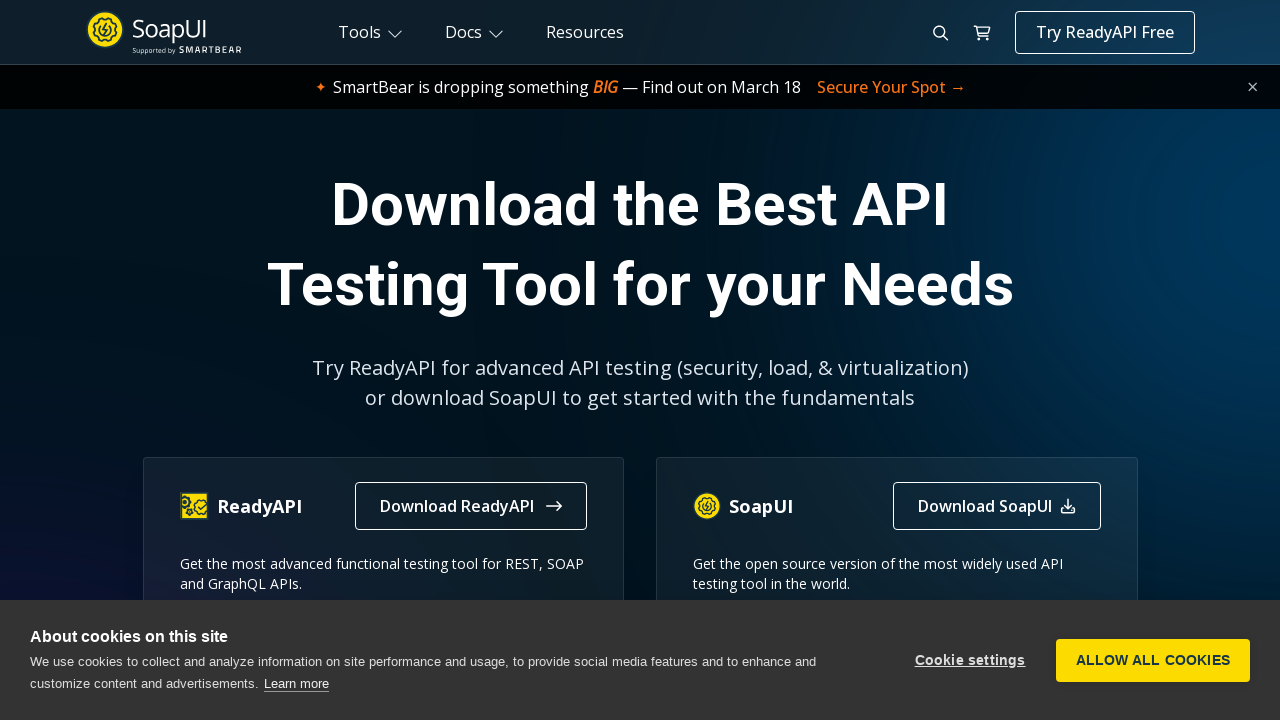

Retrieved page title: The World’s Most Popular API Testing Tool | SoapUI
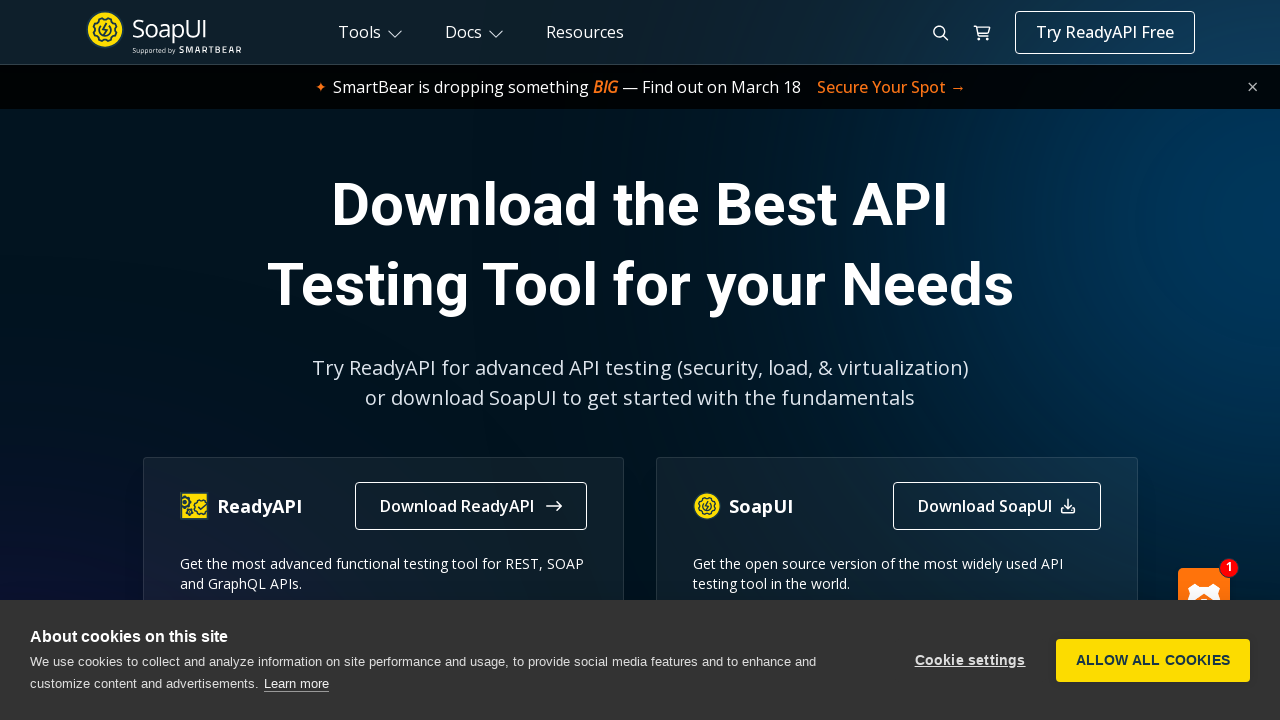

Closed tab for link at index 2
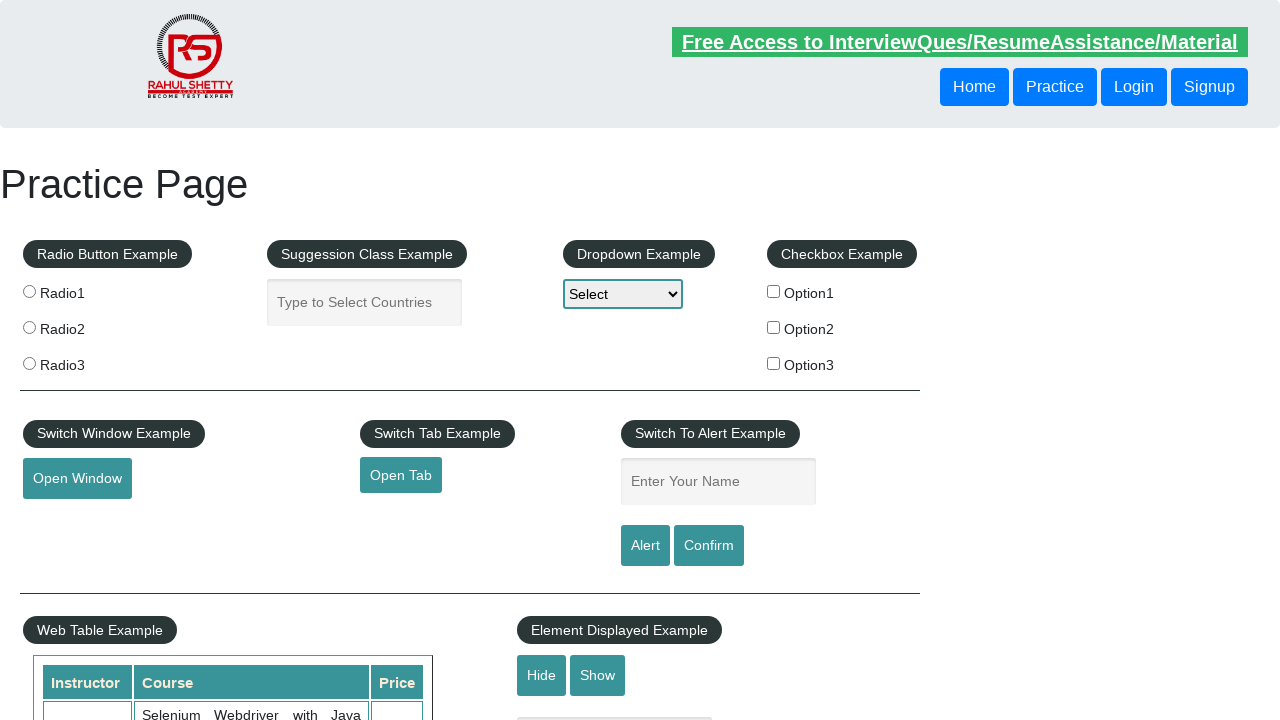

Created new tab for link at index 3
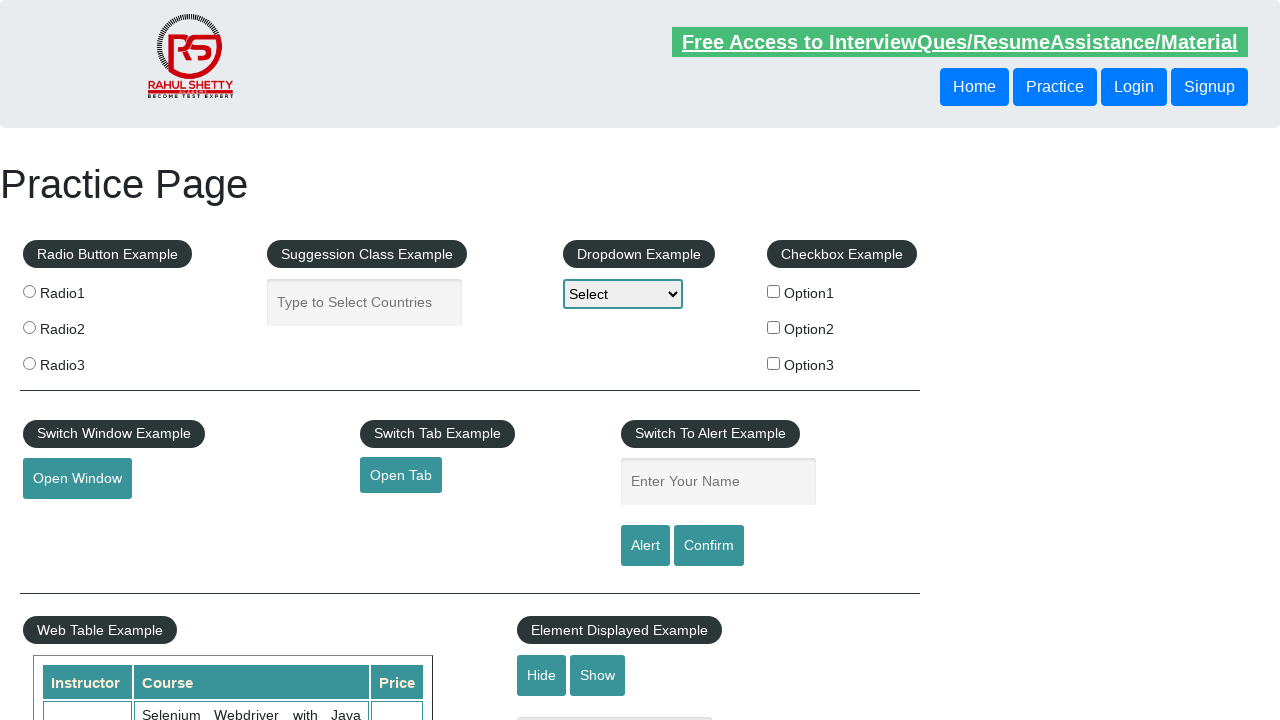

Navigated to URL: https://courses.rahulshettyacademy.com/p/appium-tutorial
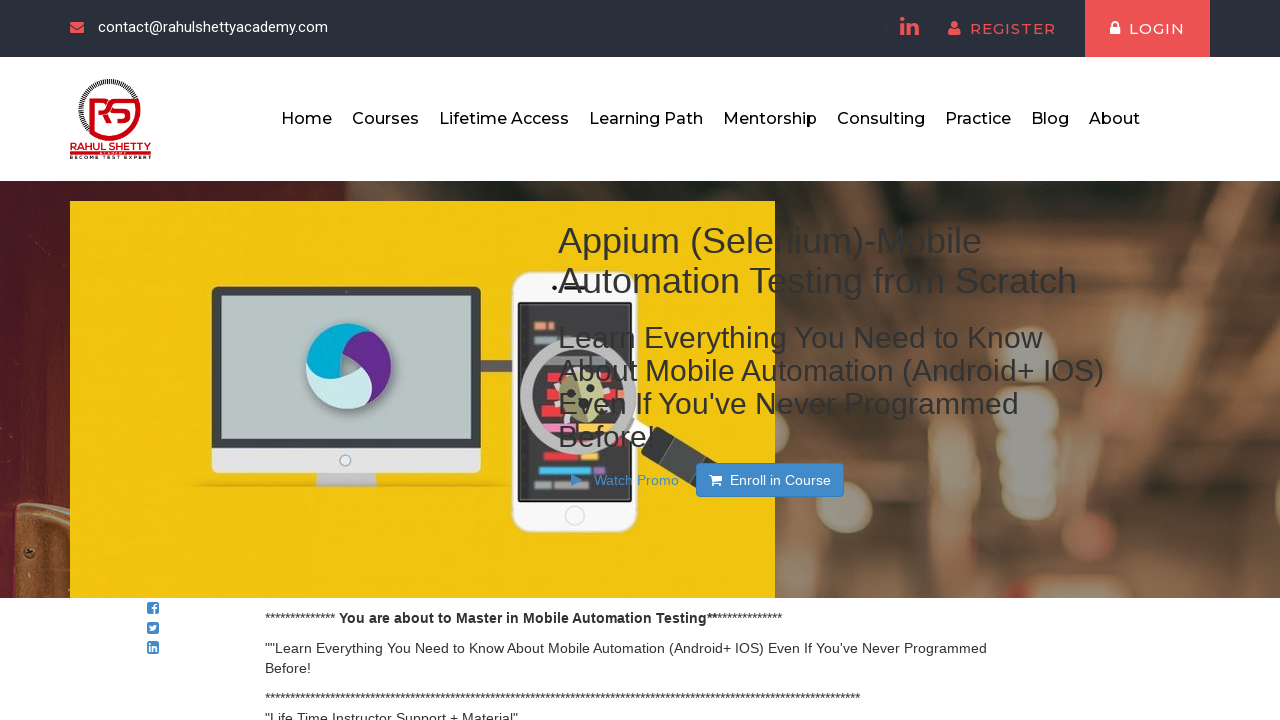

Retrieved page title: Appium tutorial for Mobile Apps testing | RahulShetty Academy | Rahul
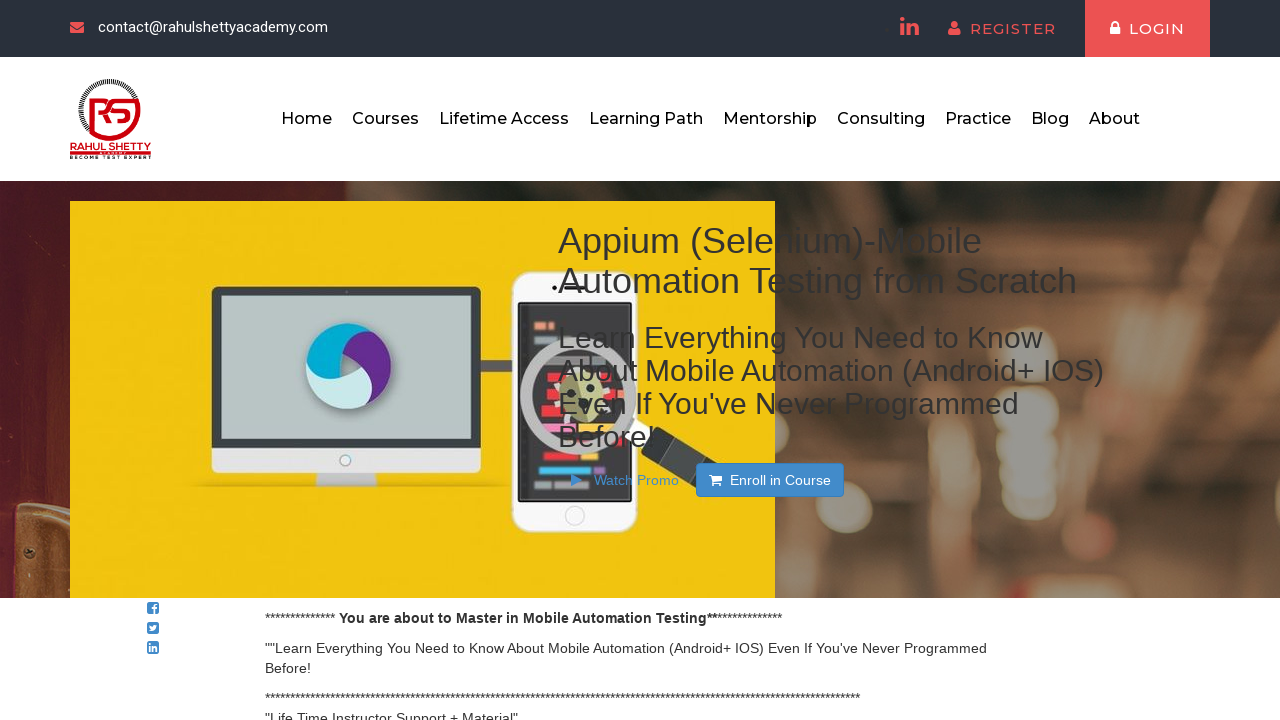

Closed tab for link at index 3
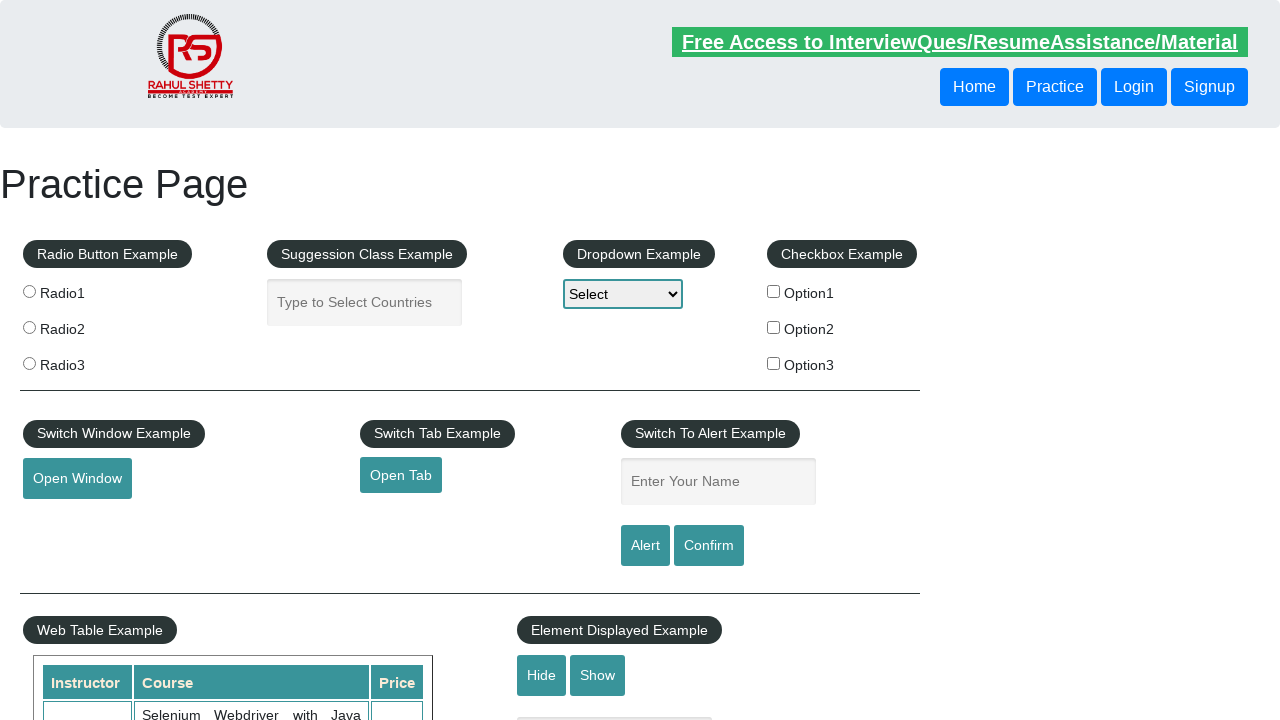

Created new tab for link at index 4
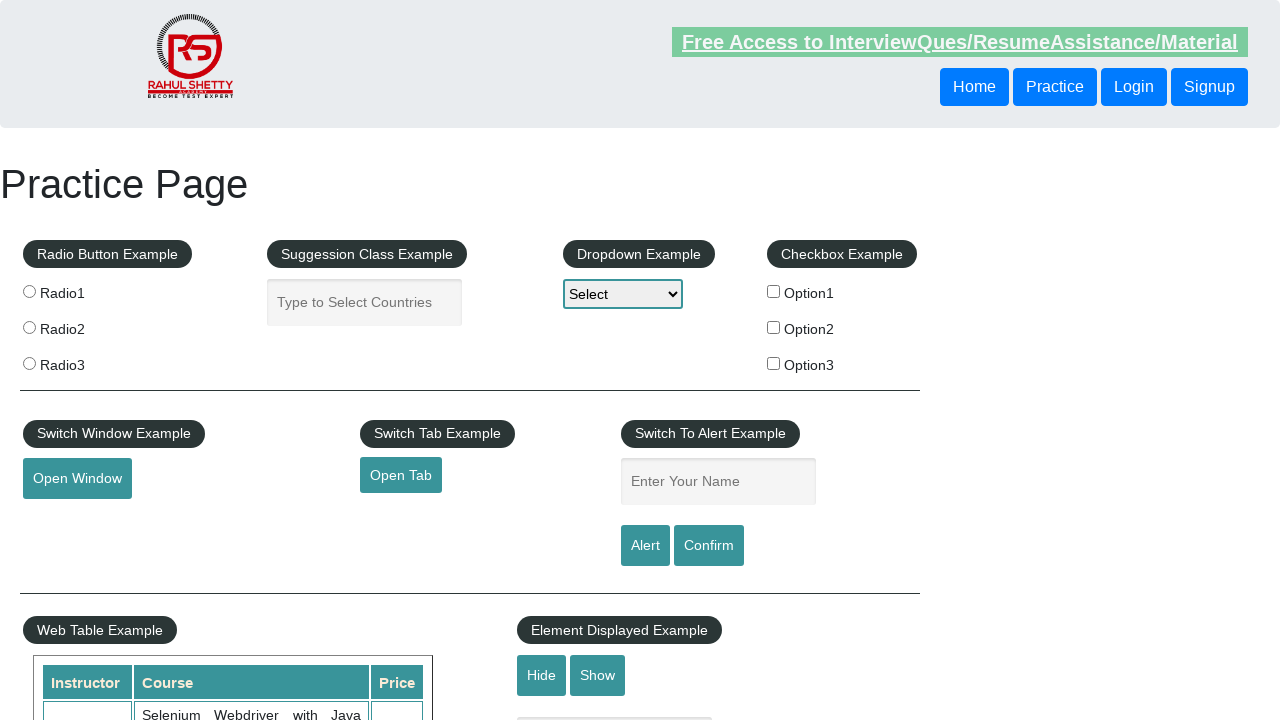

Navigated to URL: https://jmeter.apache.org/
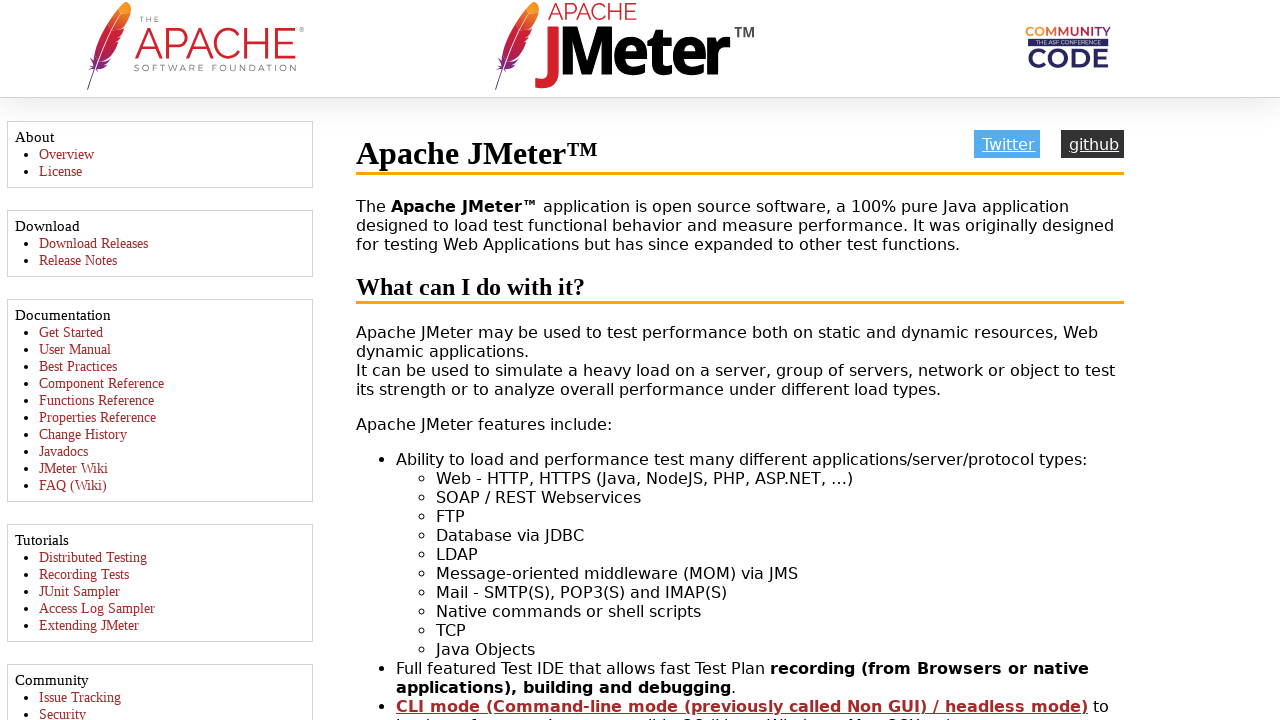

Retrieved page title: Apache JMeter - Apache JMeter™
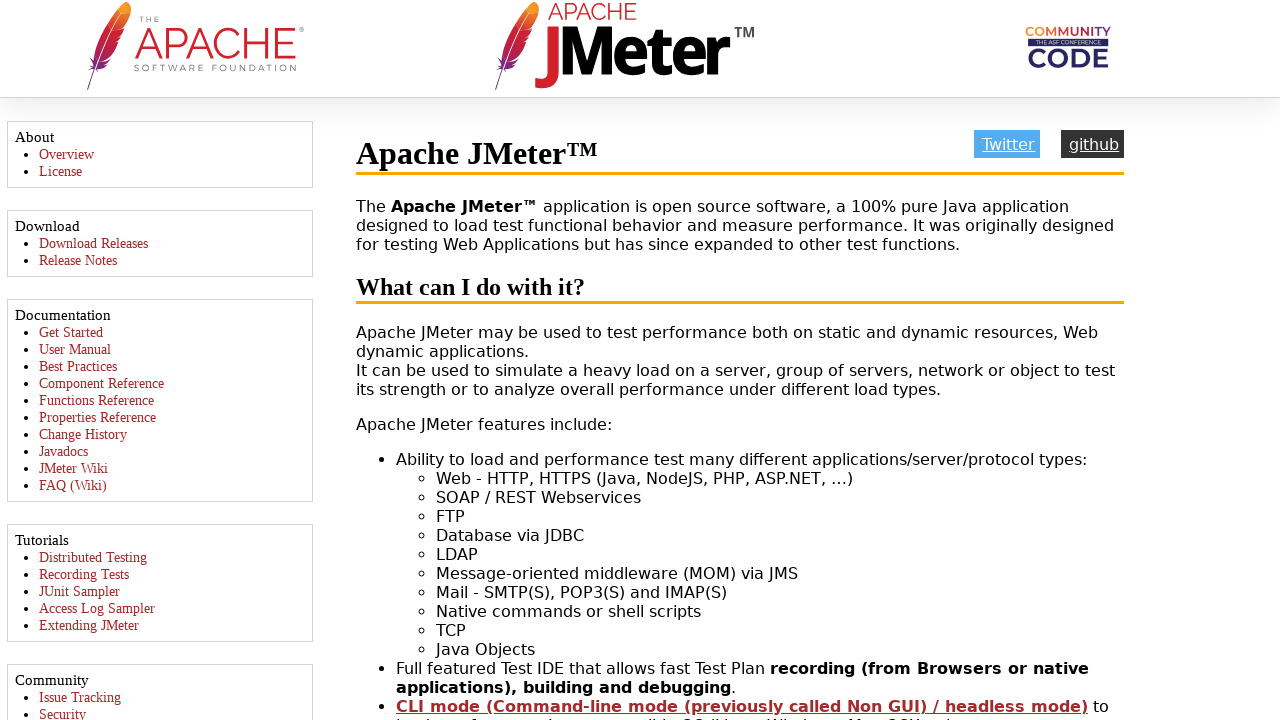

Closed tab for link at index 4
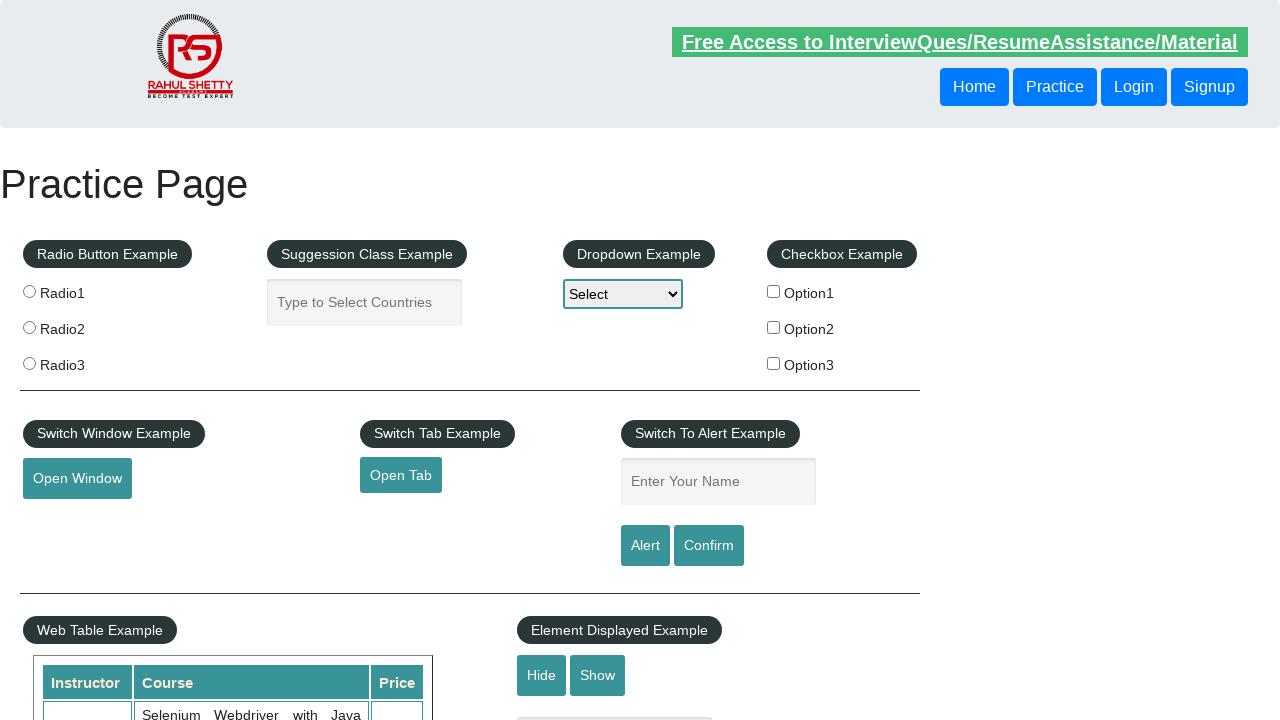

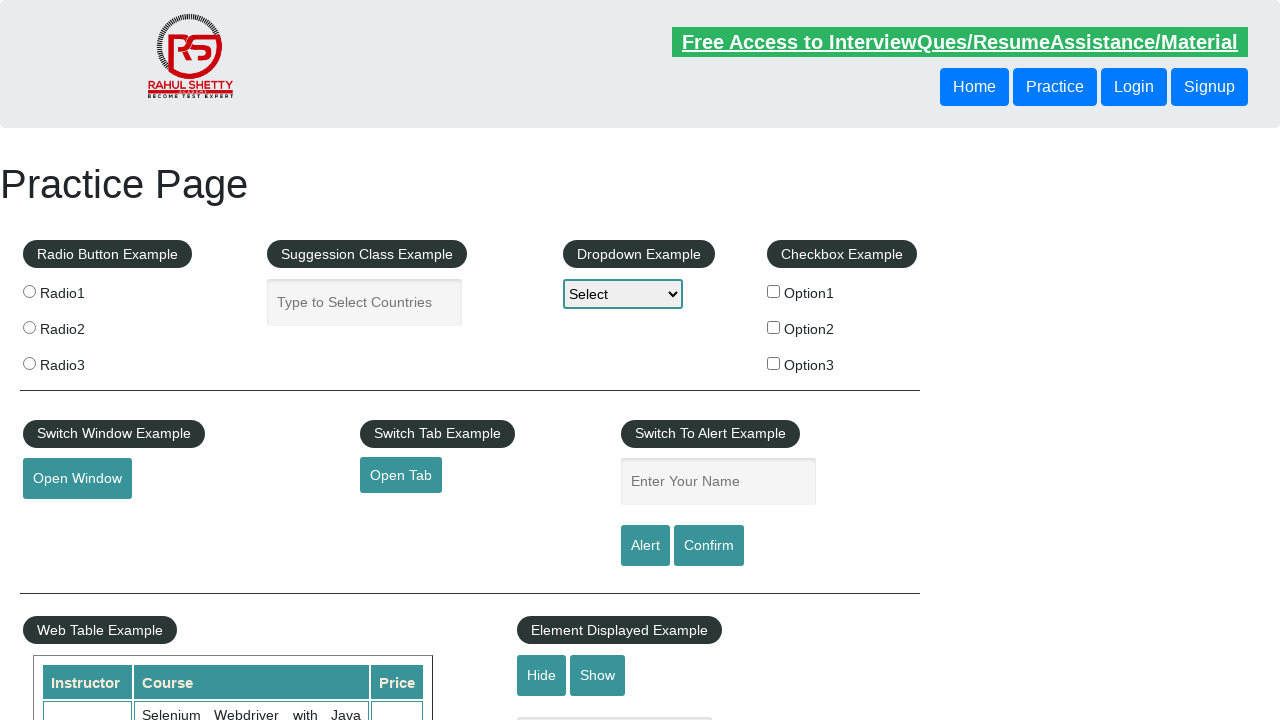